Tests the Selenium web form demo by entering text into a text box and clicking the submit button, then verifying a confirmation message appears.

Starting URL: https://www.selenium.dev/selenium/web/web-form.html

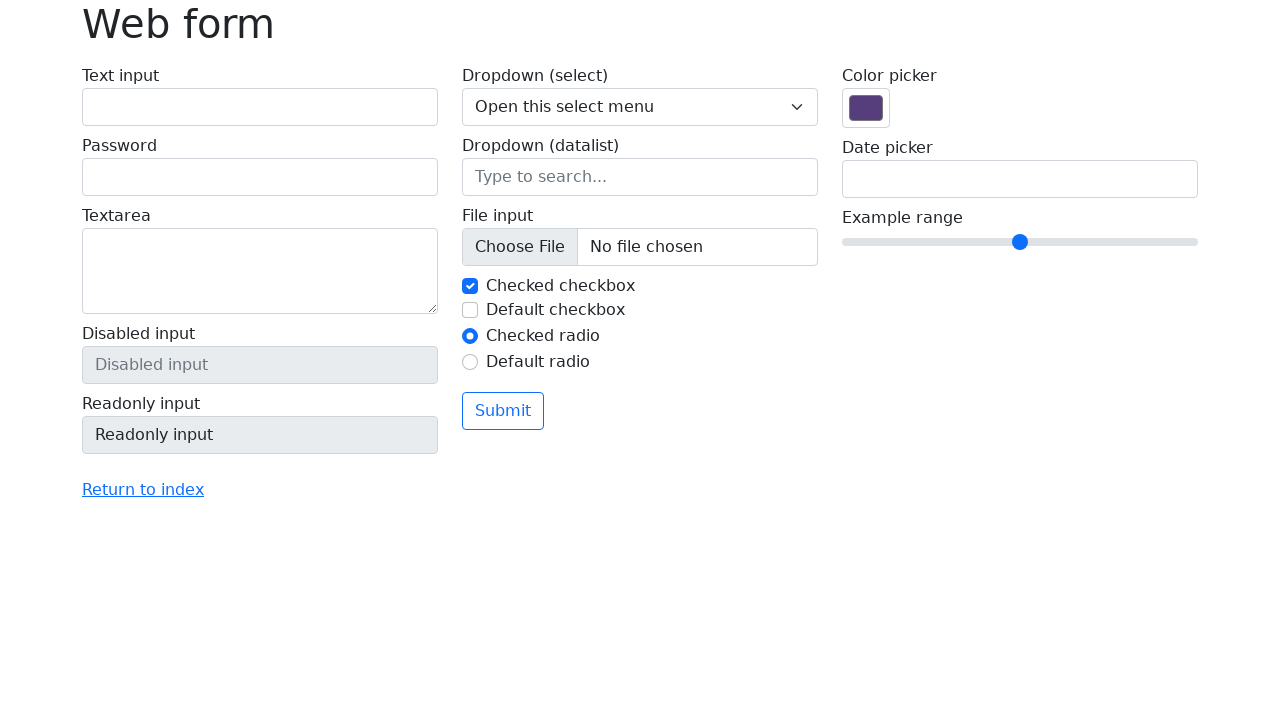

Filled text box with 'Selenium' on input[name='my-text']
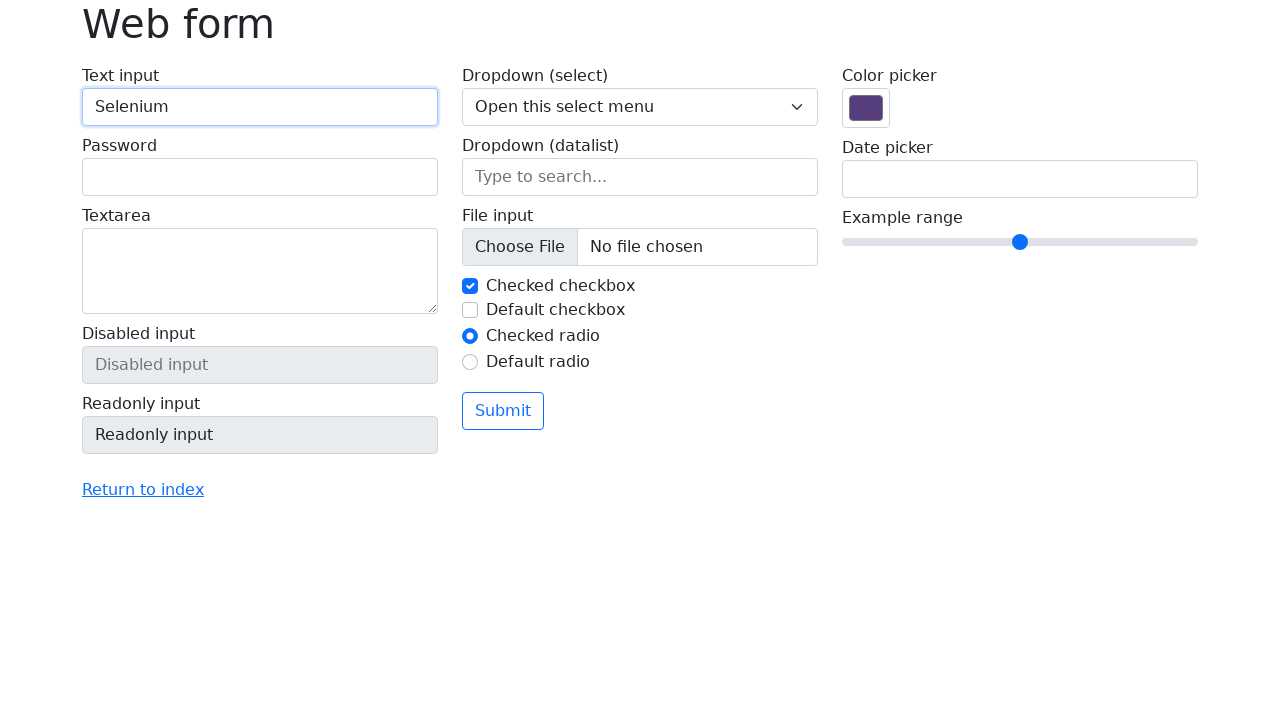

Clicked submit button at (503, 411) on button
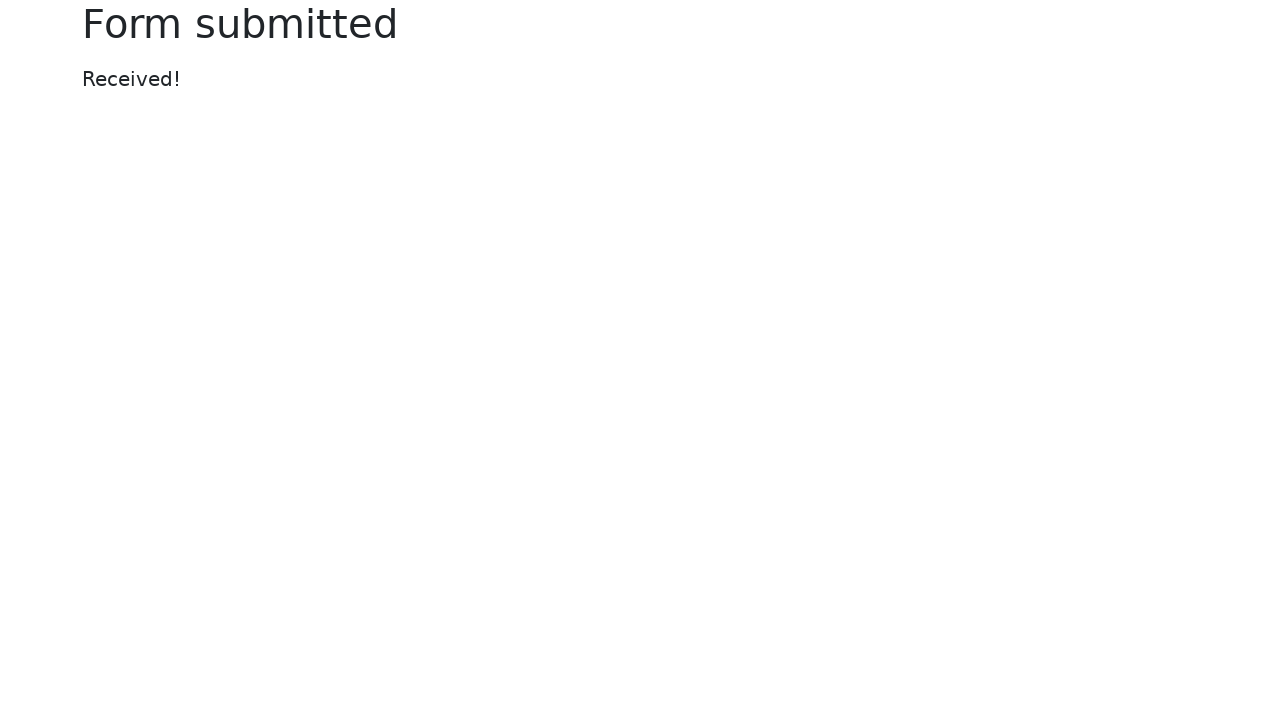

Confirmation message appeared
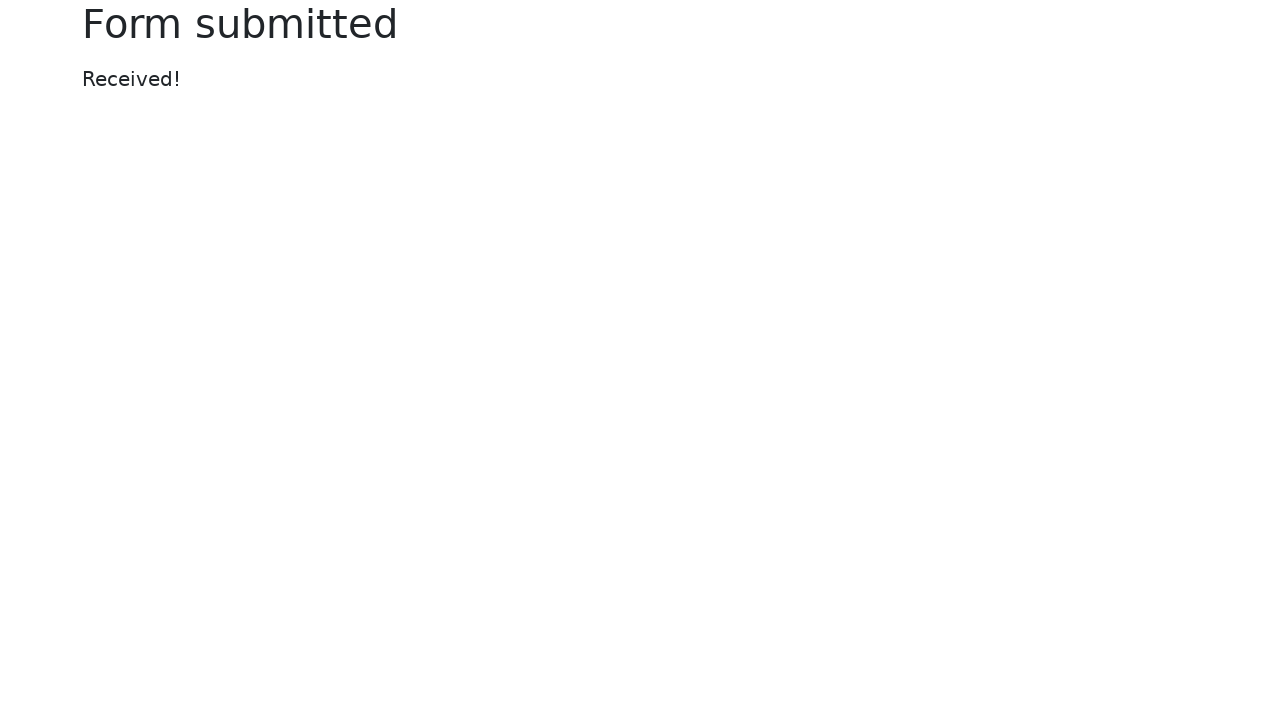

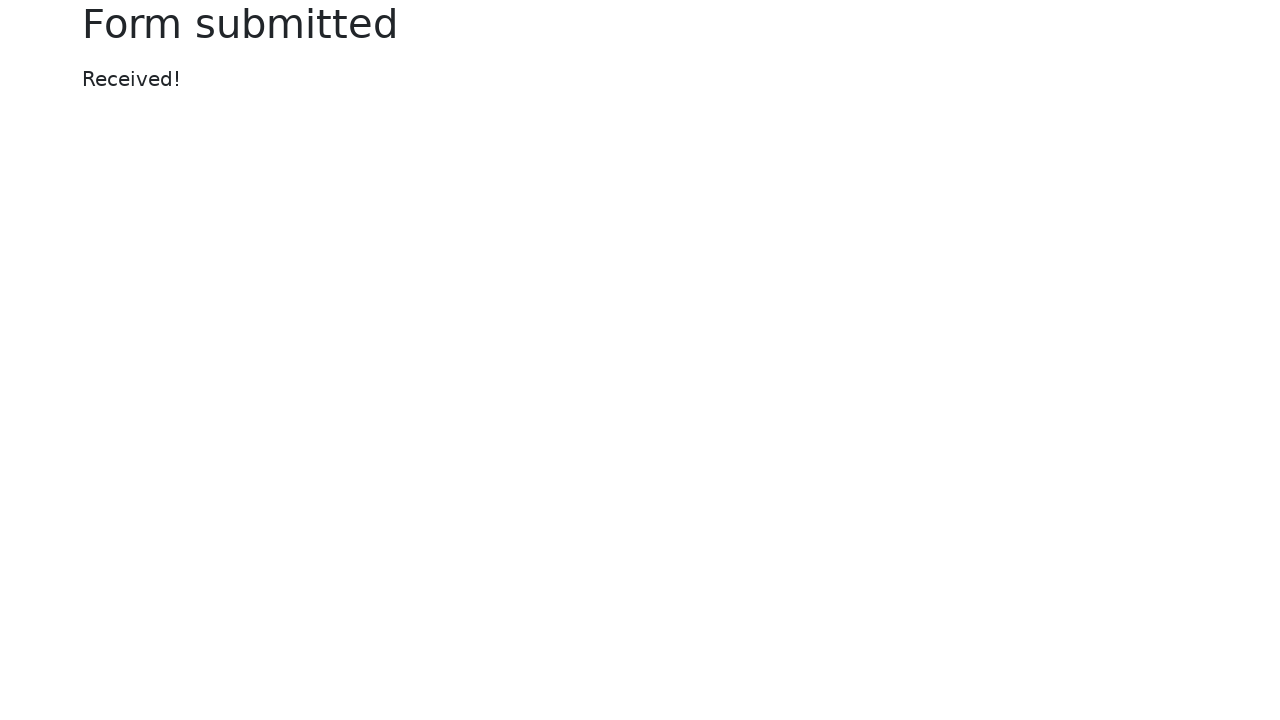